Tests registration form validation when confirmation password doesn't match the original password

Starting URL: https://alada.vn/tai-khoan/dang-ky.html

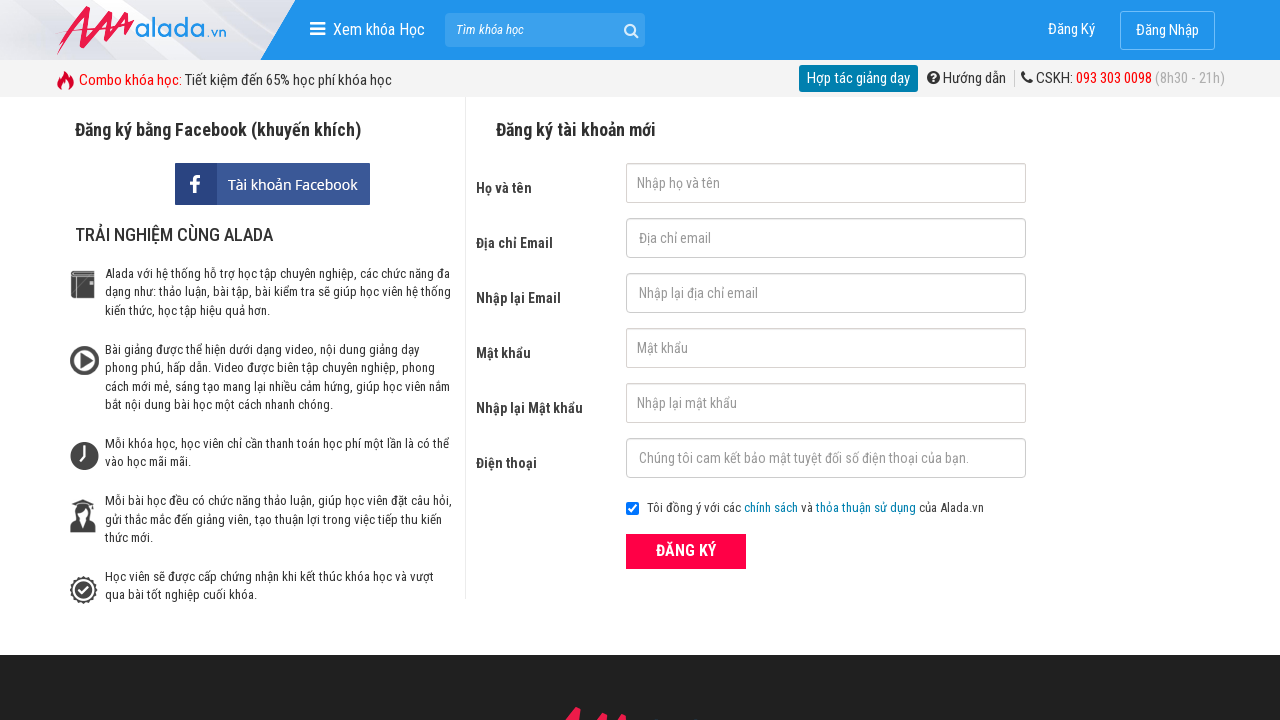

Filled name field with 'John Wick' on #txtFirstname
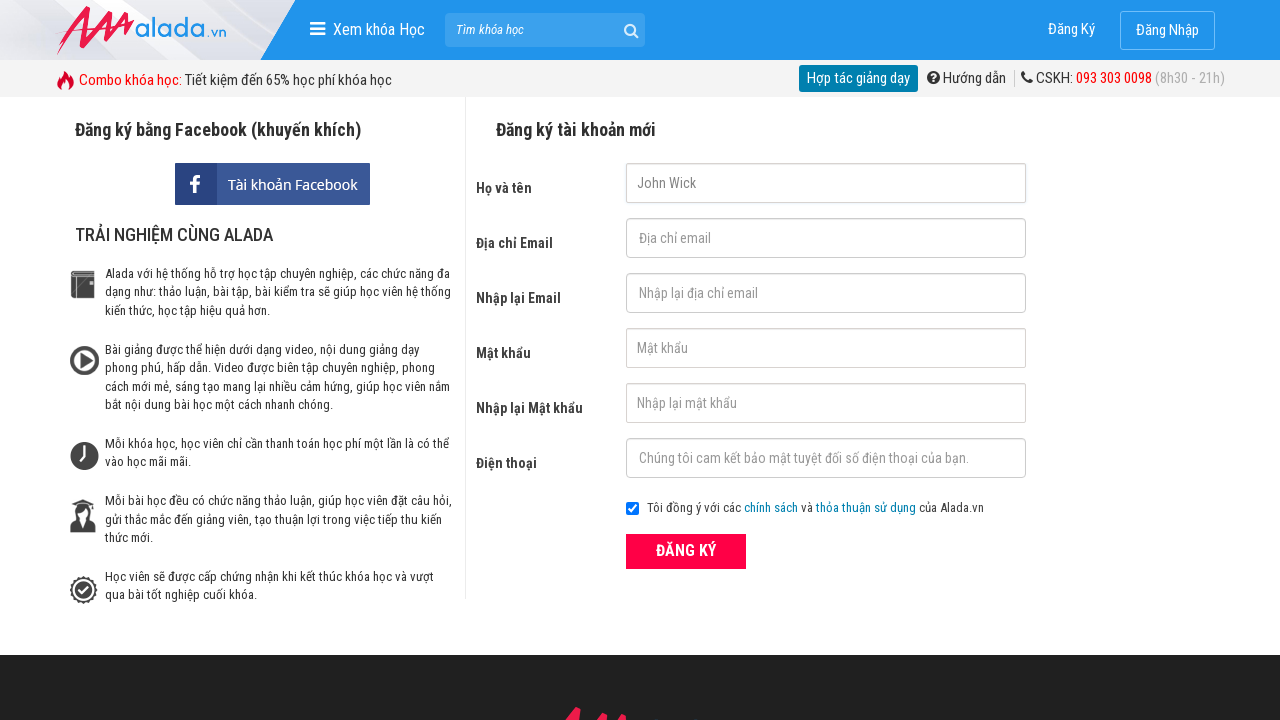

Filled email field with 'john@wick.com' on #txtEmail
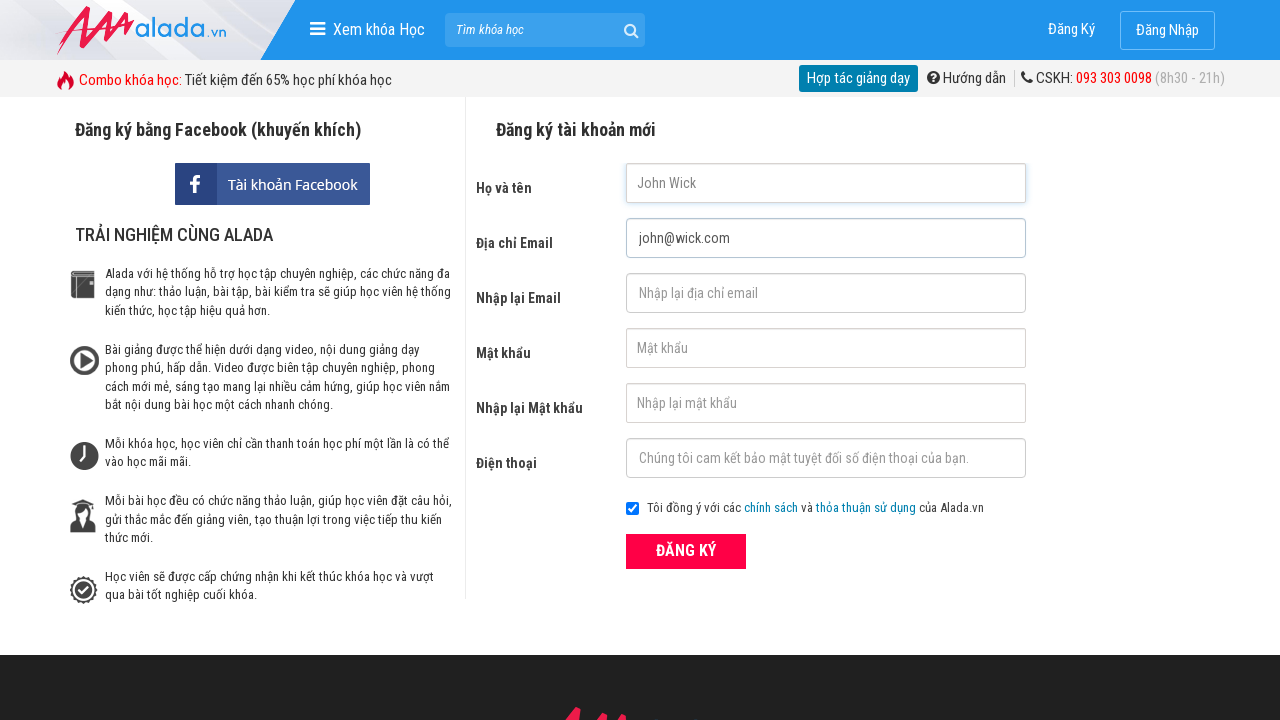

Filled confirm email field with 'john@wick.com' on #txtCEmail
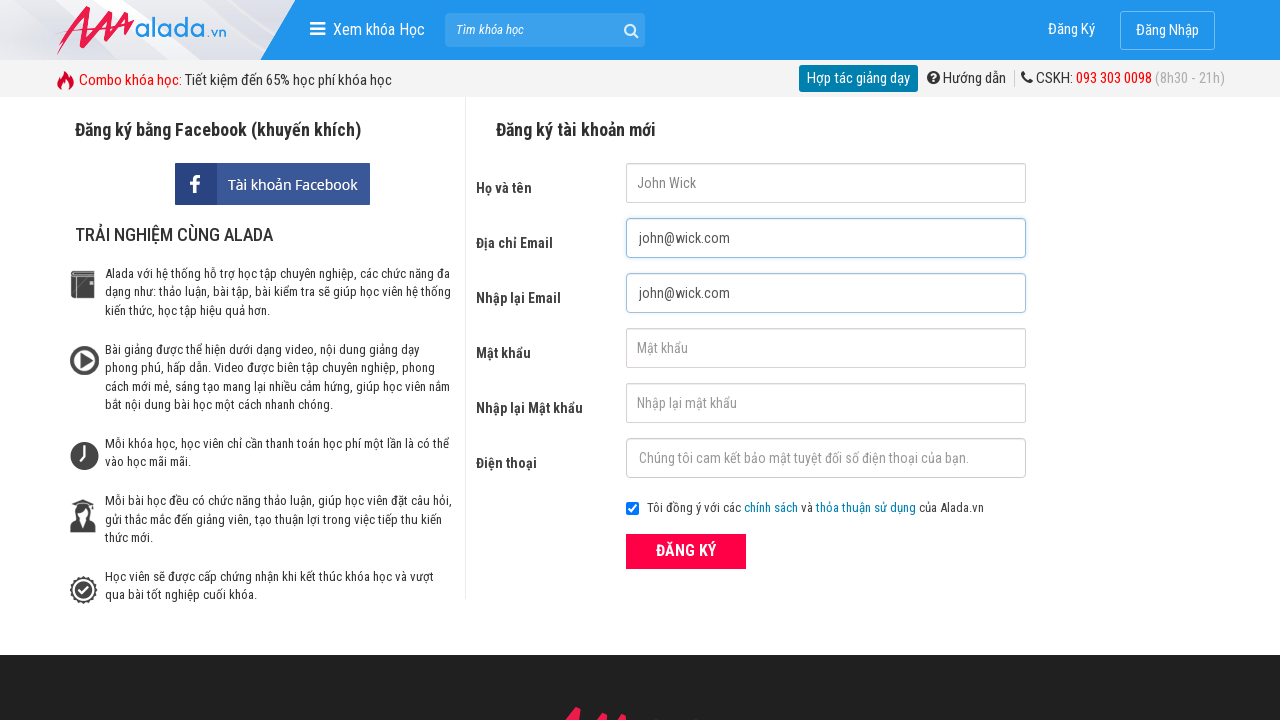

Filled password field with '123456' on #txtPassword
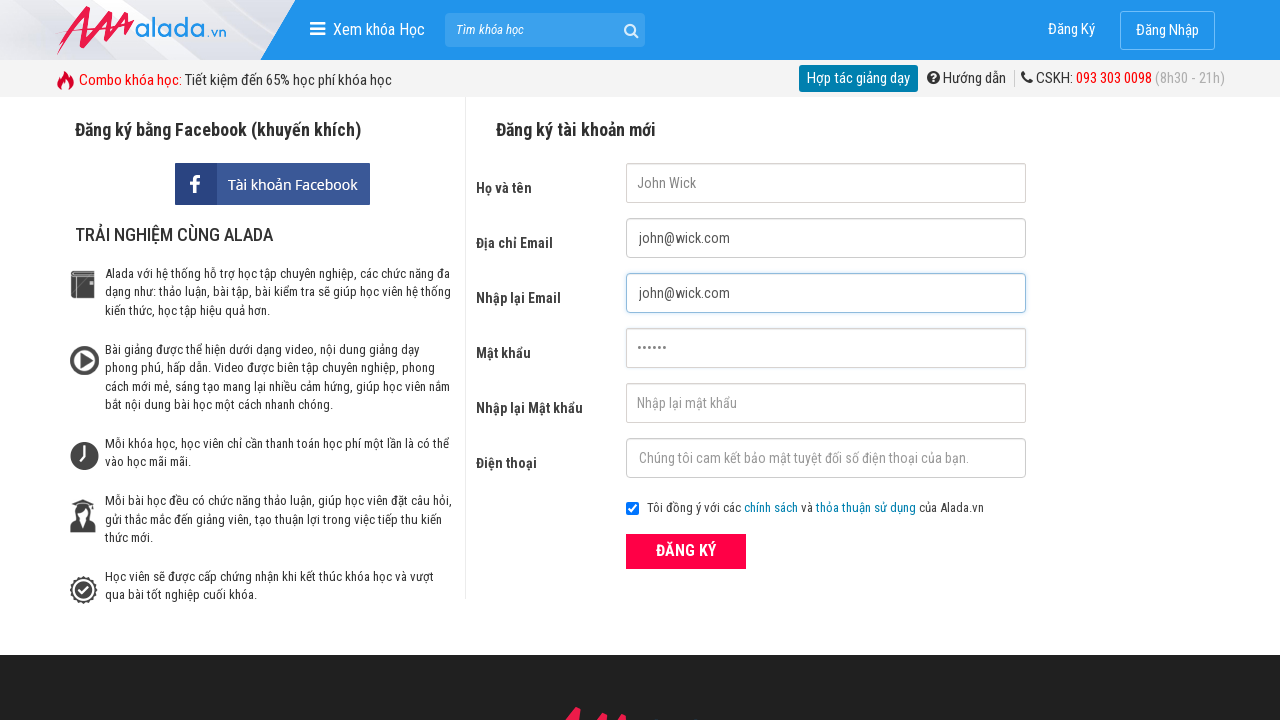

Filled confirm password field with '1234567' (mismatched password) on #txtCPassword
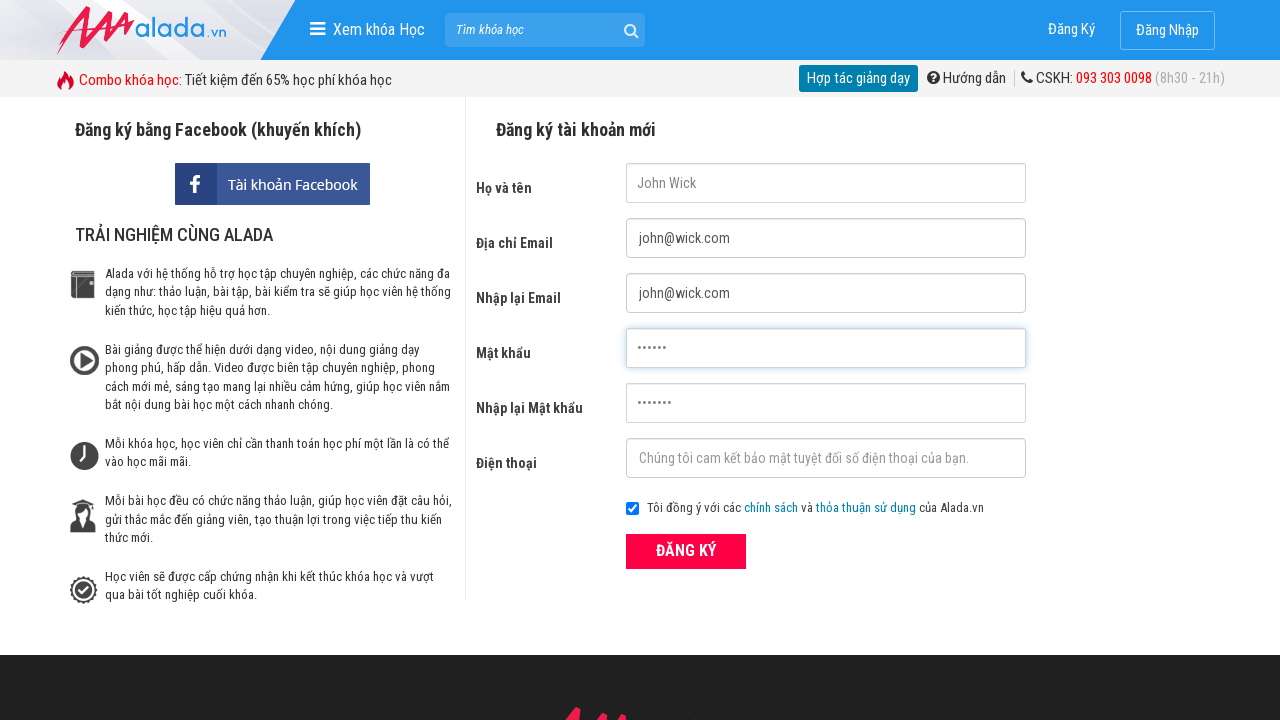

Filled phone number field with '0923456789' on #txtPhone
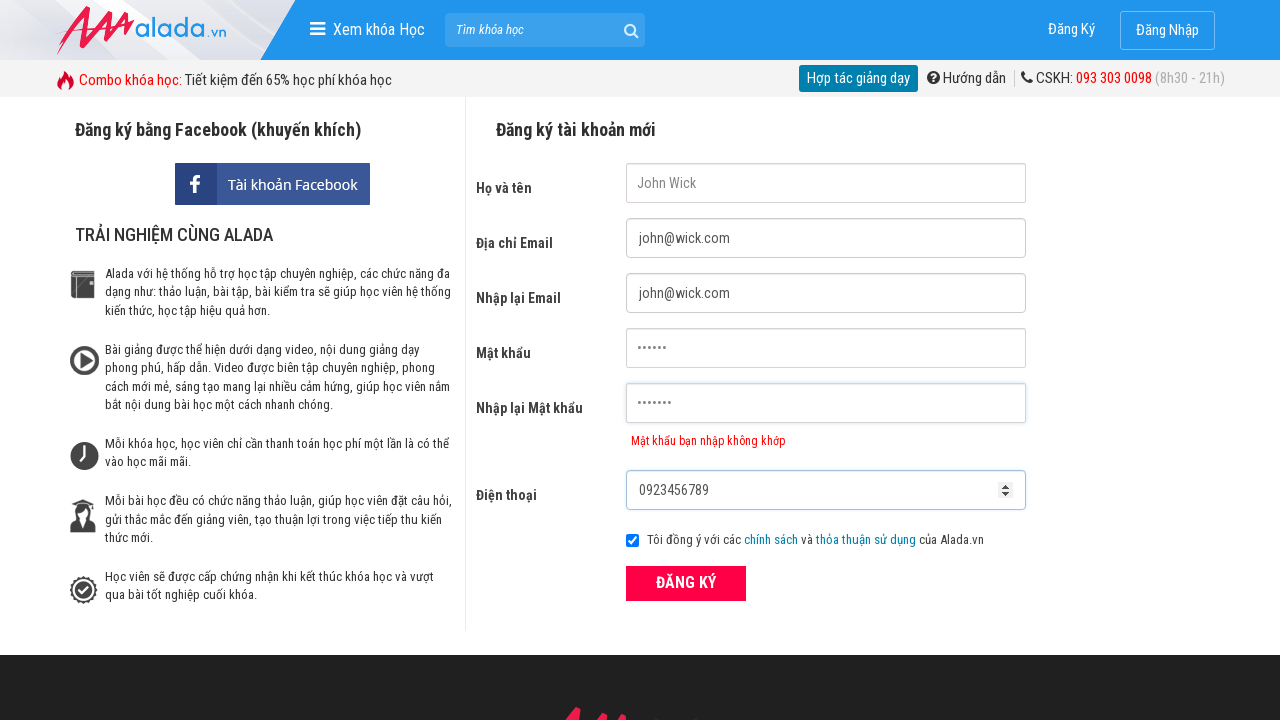

Clicked ĐĂNG KÝ (Register) button at (686, 583) on xpath=//form[@id='frmLogin']//button[text()='ĐĂNG KÝ']
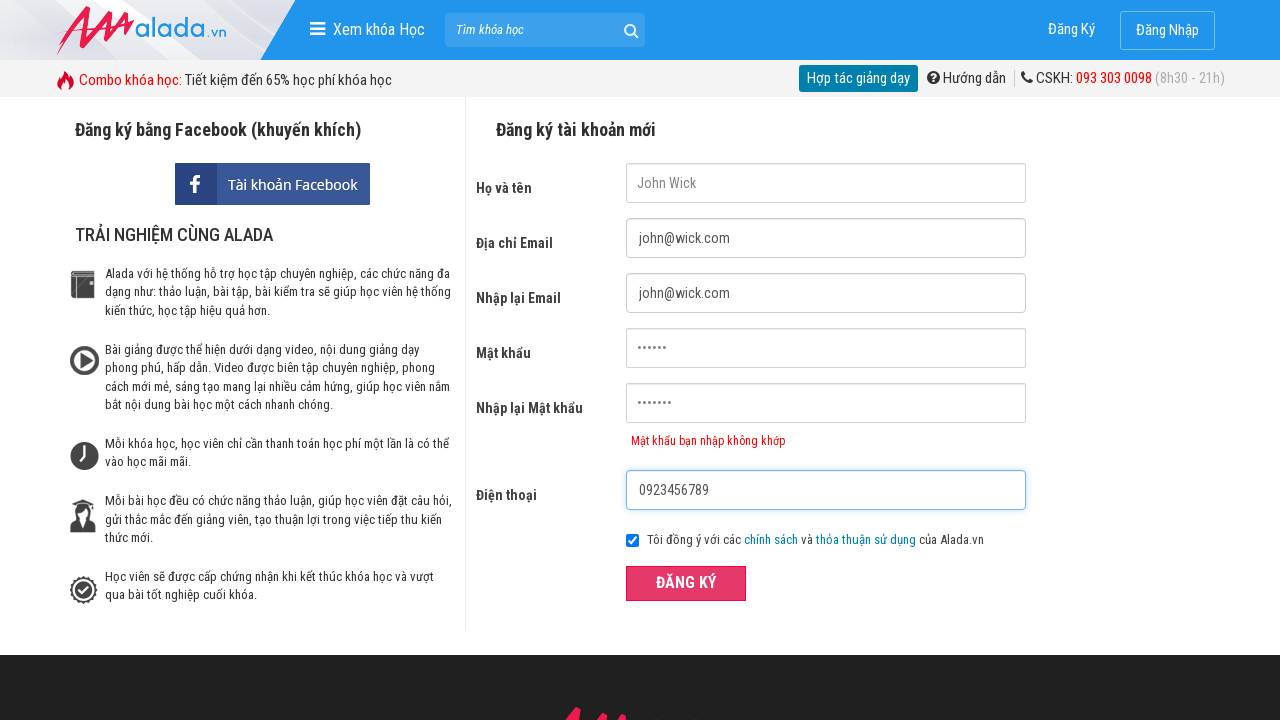

Password mismatch error message appeared for confirm password field
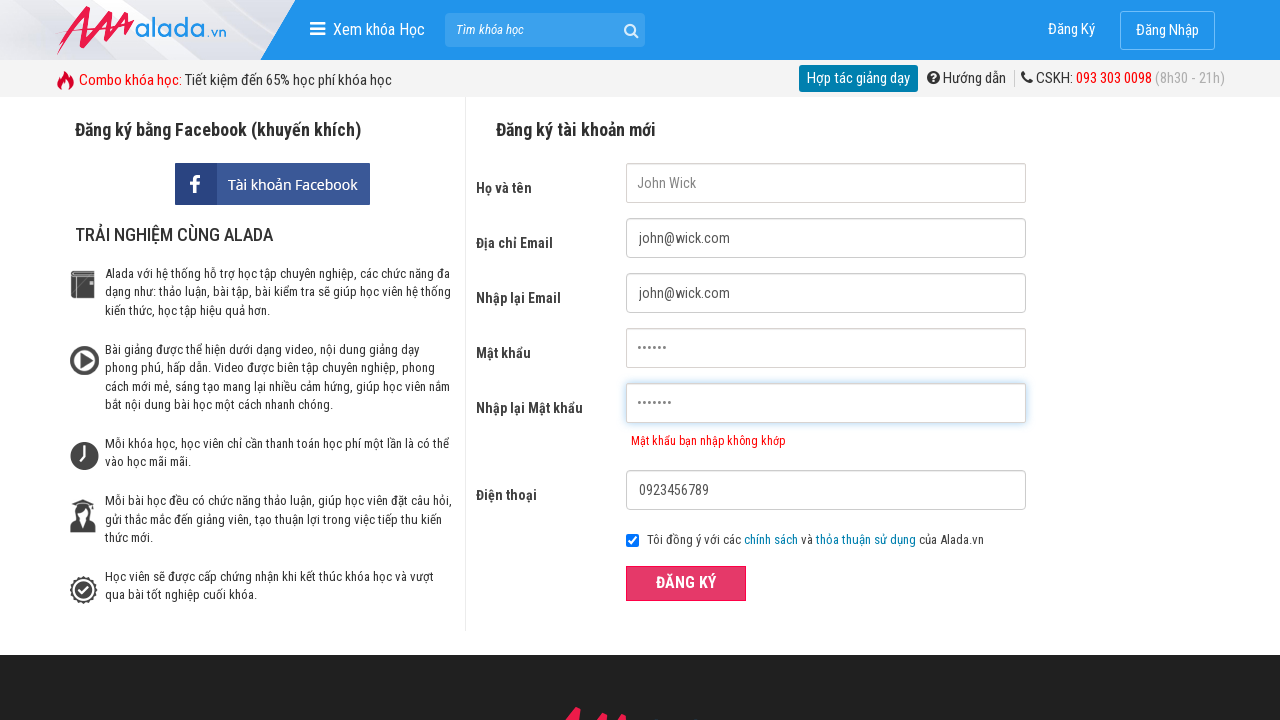

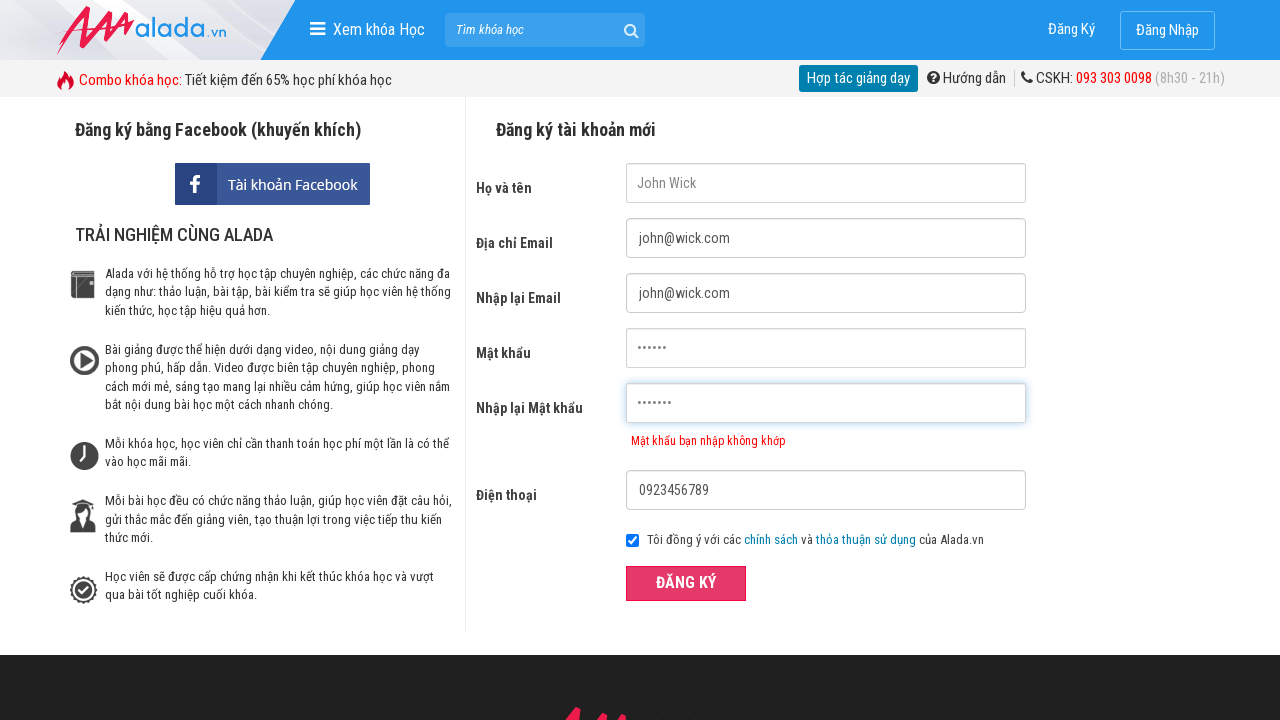